Tests dynamic control elements by toggling checkboxes and enabling/disabling input fields on the Dynamic Controls page

Starting URL: https://the-internet.herokuapp.com/

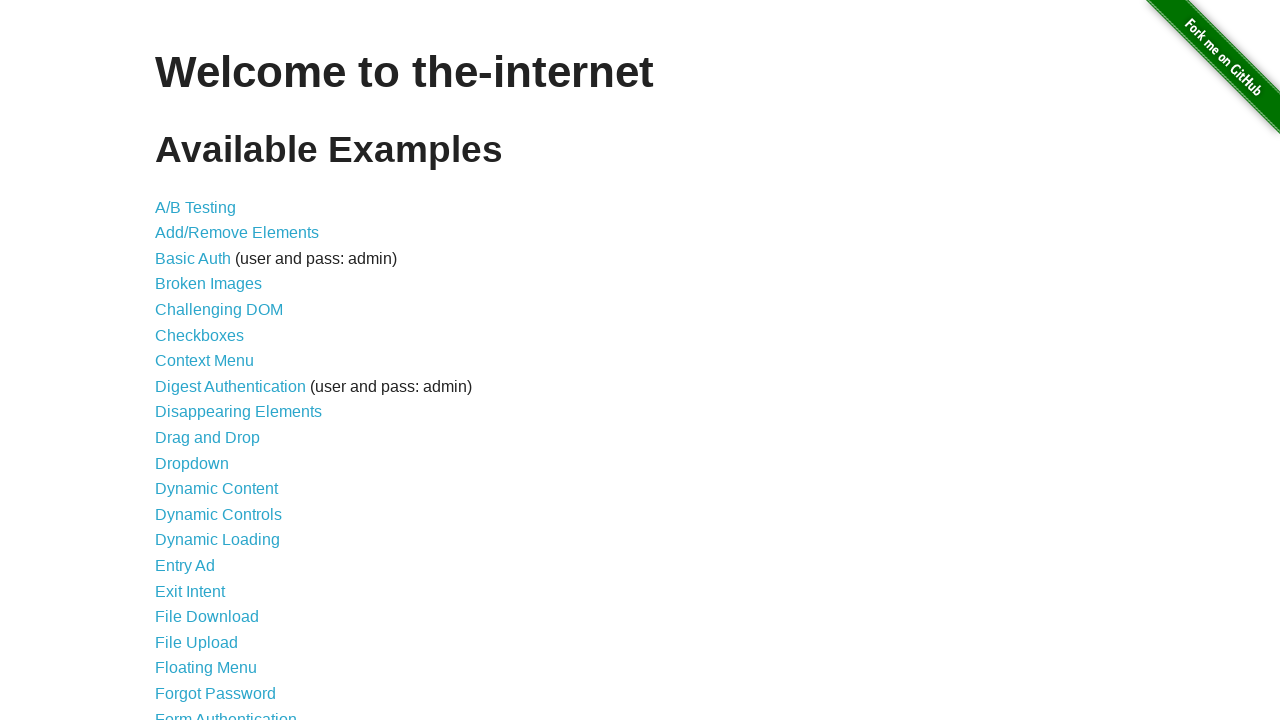

Navigated to Dynamic Controls page at (218, 514) on text='Dynamic Controls'
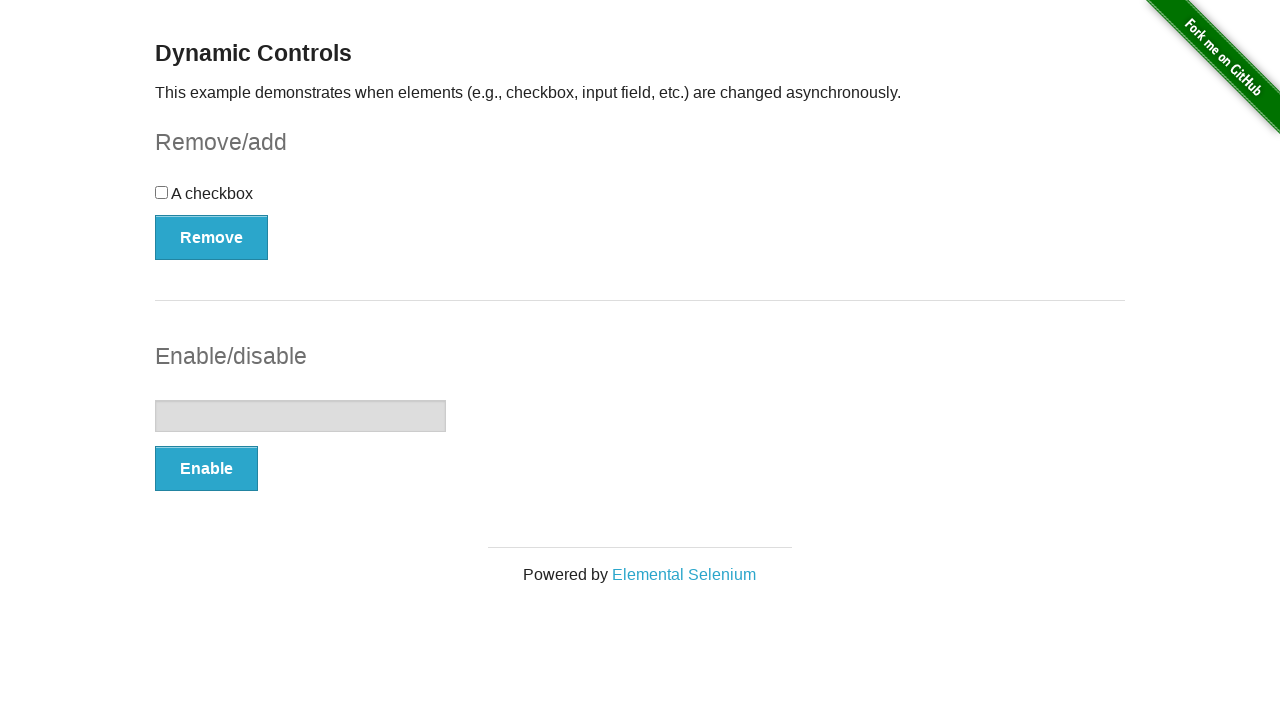

Clicked the checkbox at (162, 192) on #checkbox > input[type=checkbox]
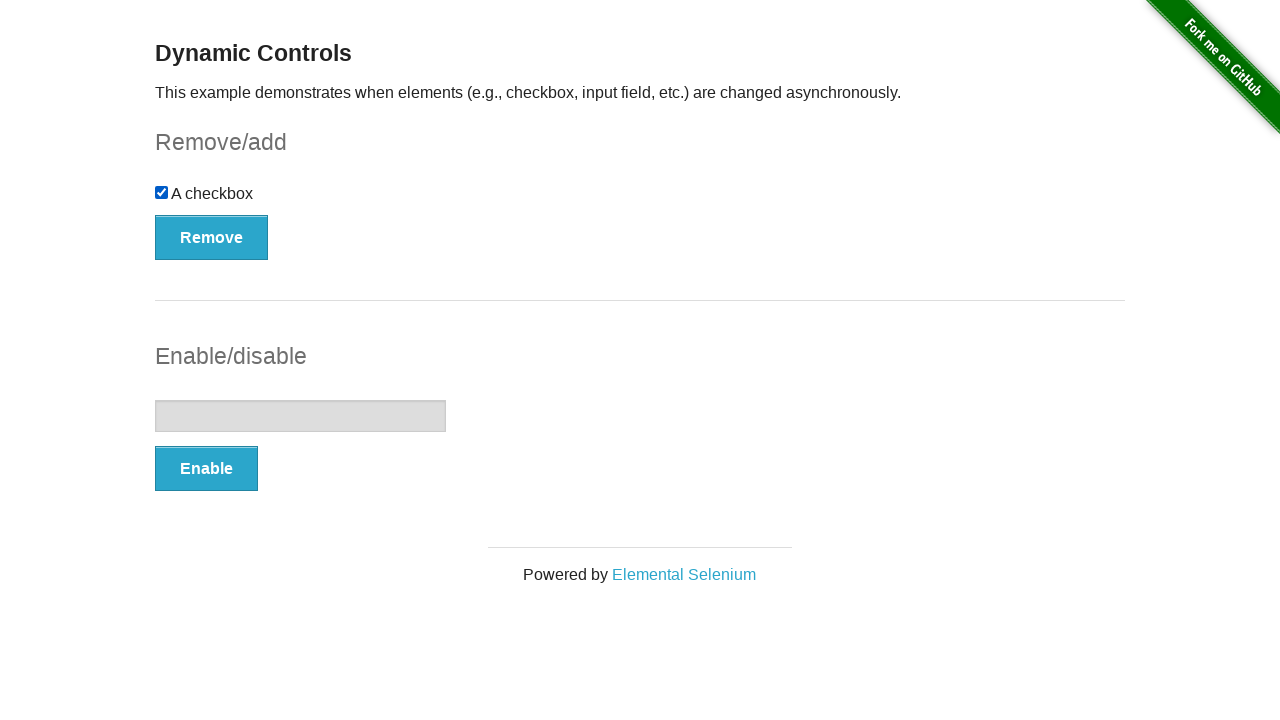

Clicked Remove/Add button to toggle checkbox state at (212, 237) on #checkbox-example > button
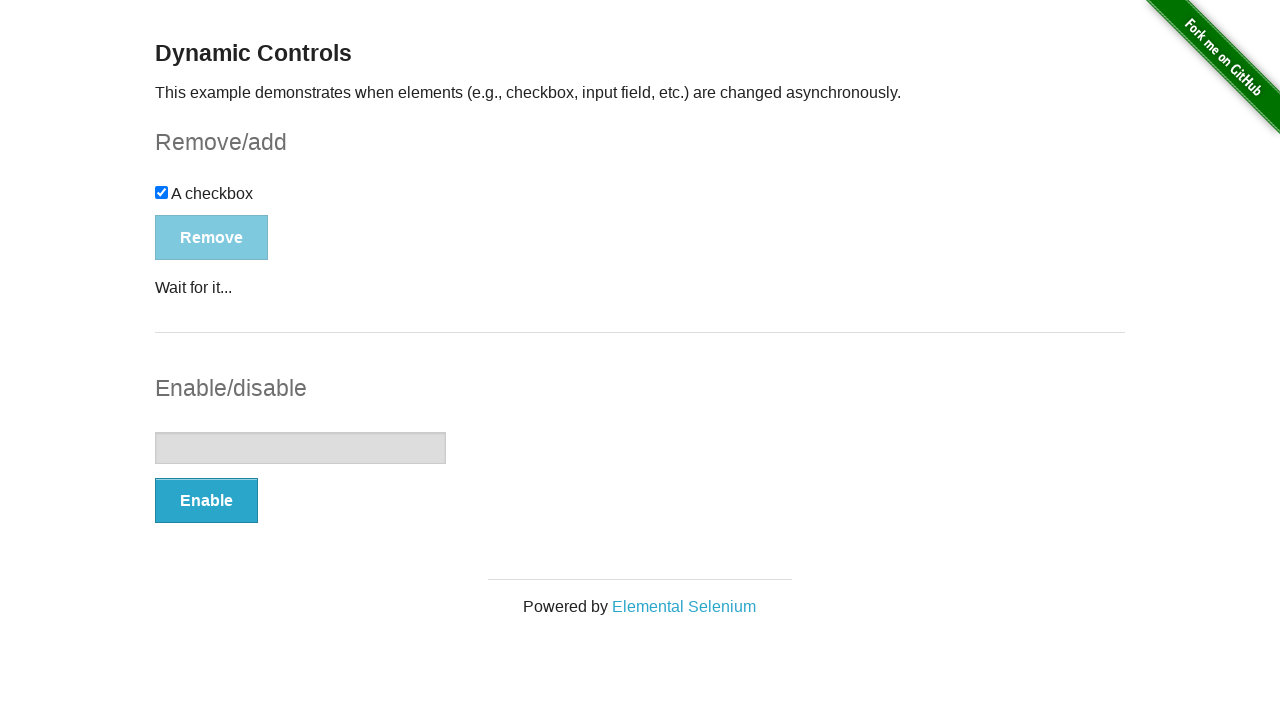

Waited for Remove/Add button to be attached
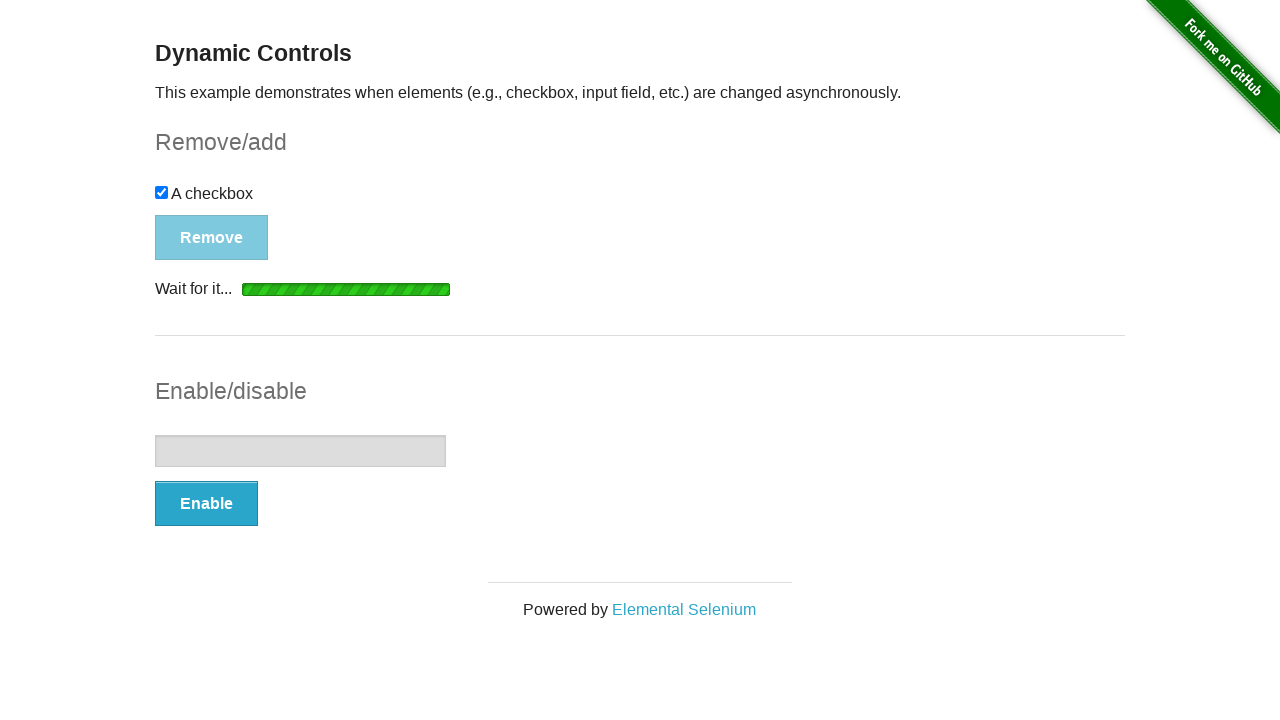

Applied stability wait
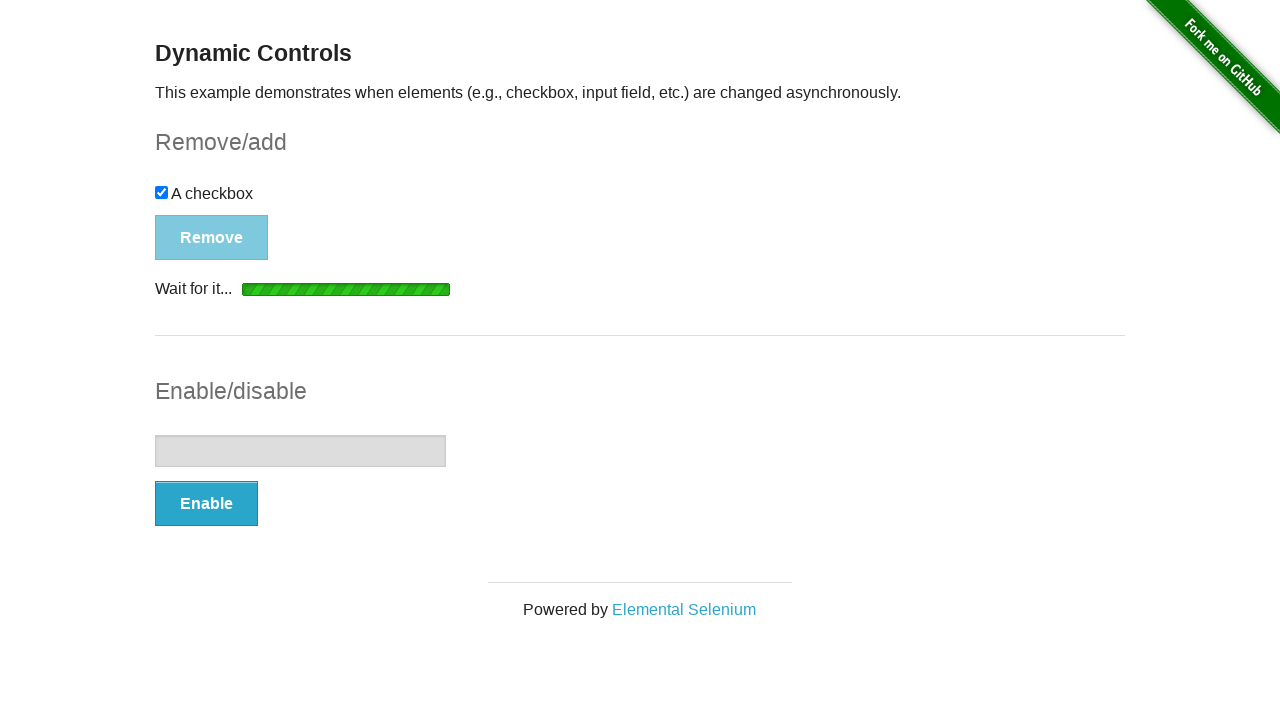

Clicked Remove/Add button again to restore checkbox at (196, 208) on #checkbox-example > button
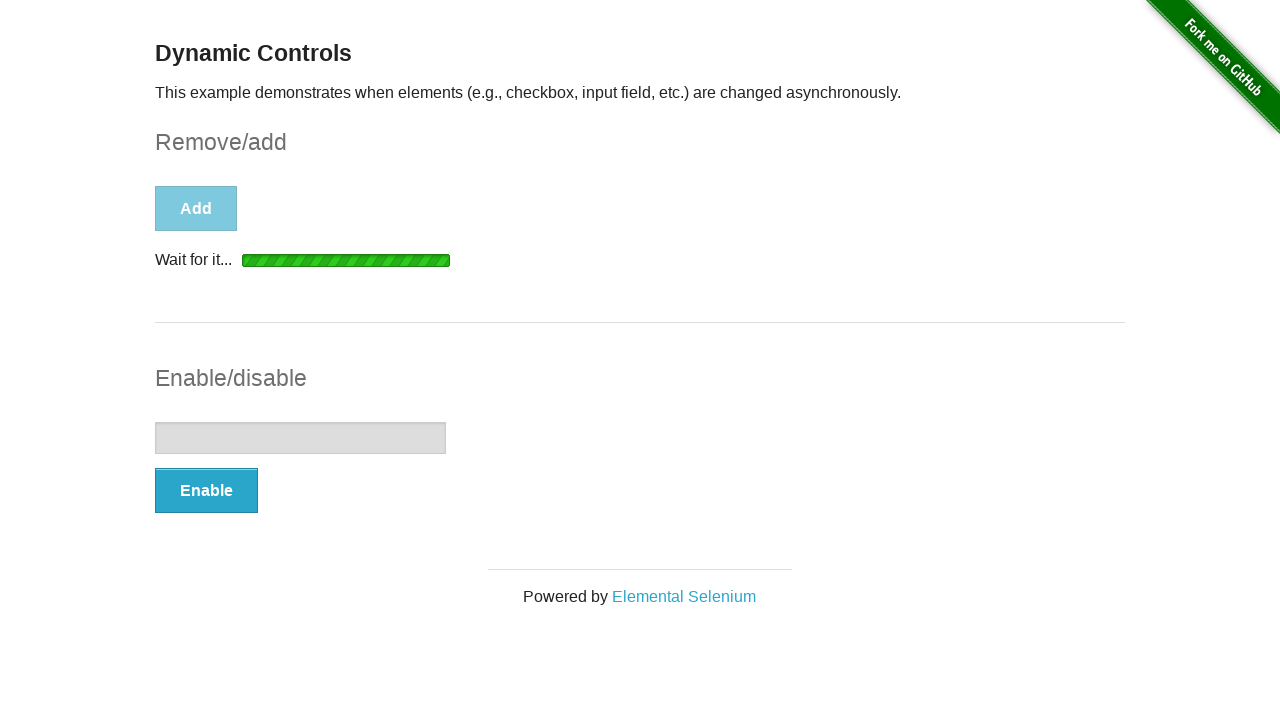

Clicked Enable/Disable button to enable input field at (206, 491) on #input-example > button
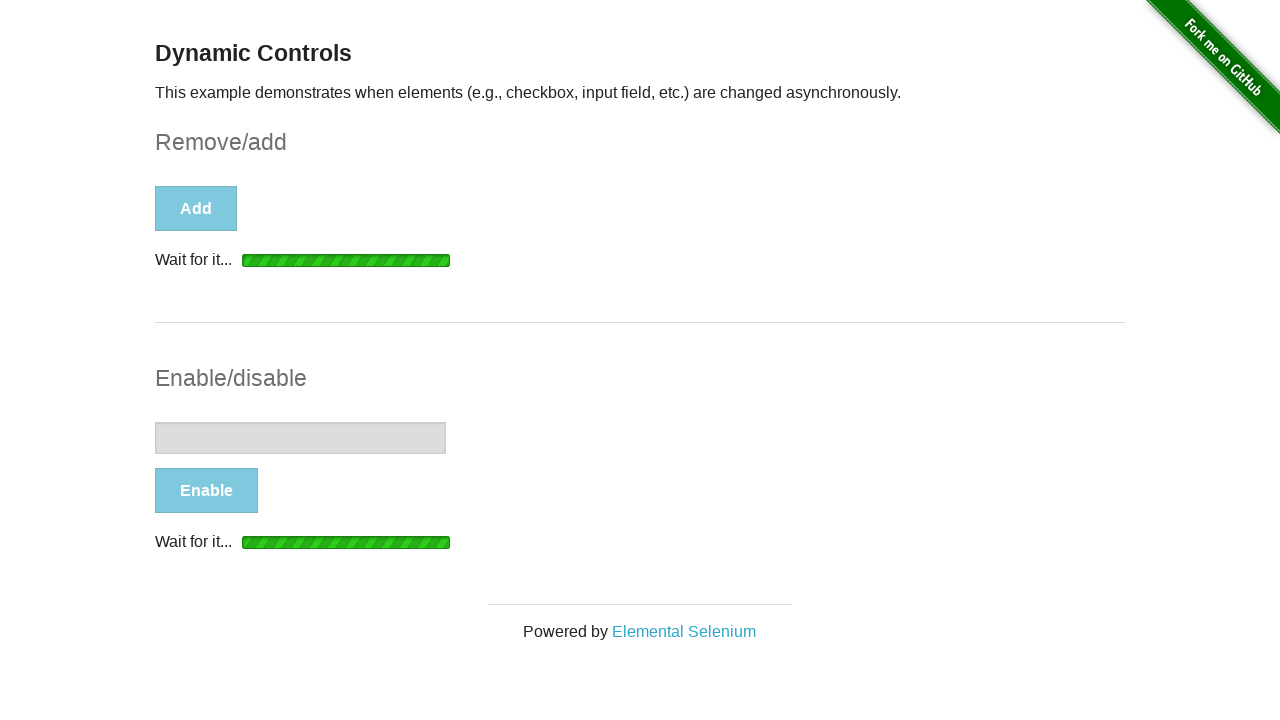

Waited for Enable/Disable button to be attached
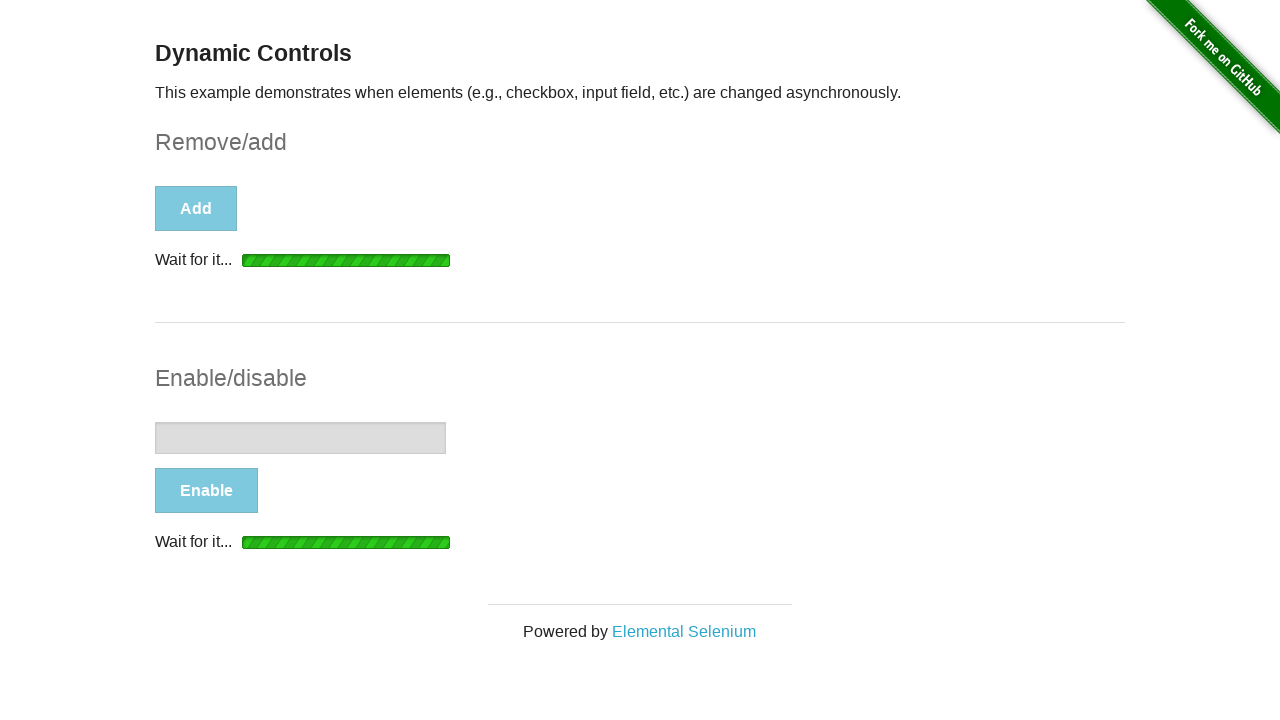

Applied stability wait
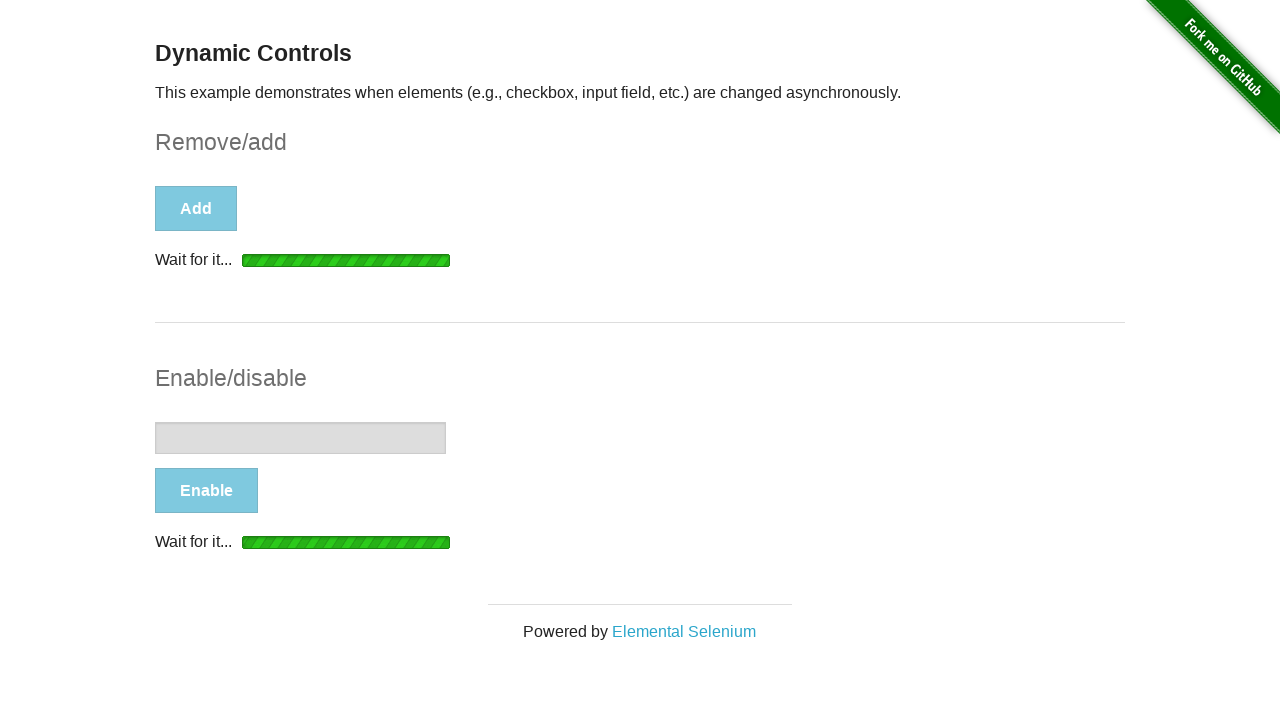

Filled input field with 'platzi' on #input-example > input[type=text]
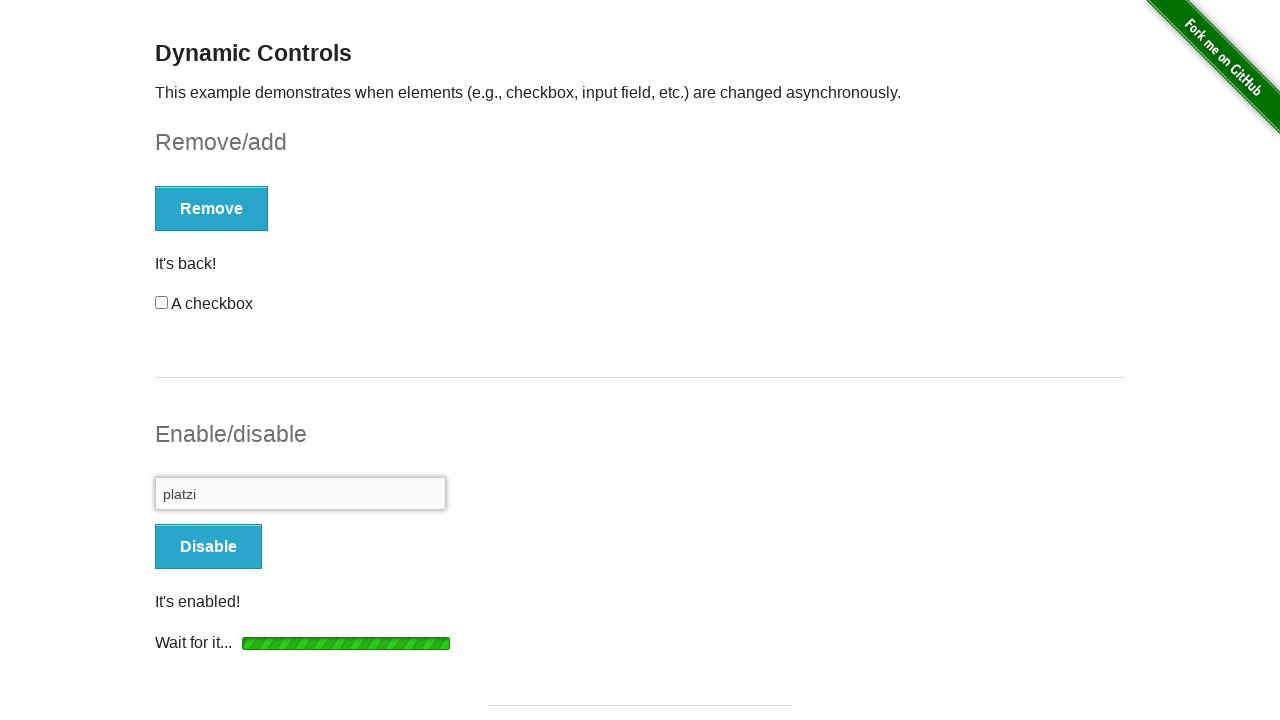

Clicked Enable/Disable button to disable input field at (208, 546) on #input-example > button
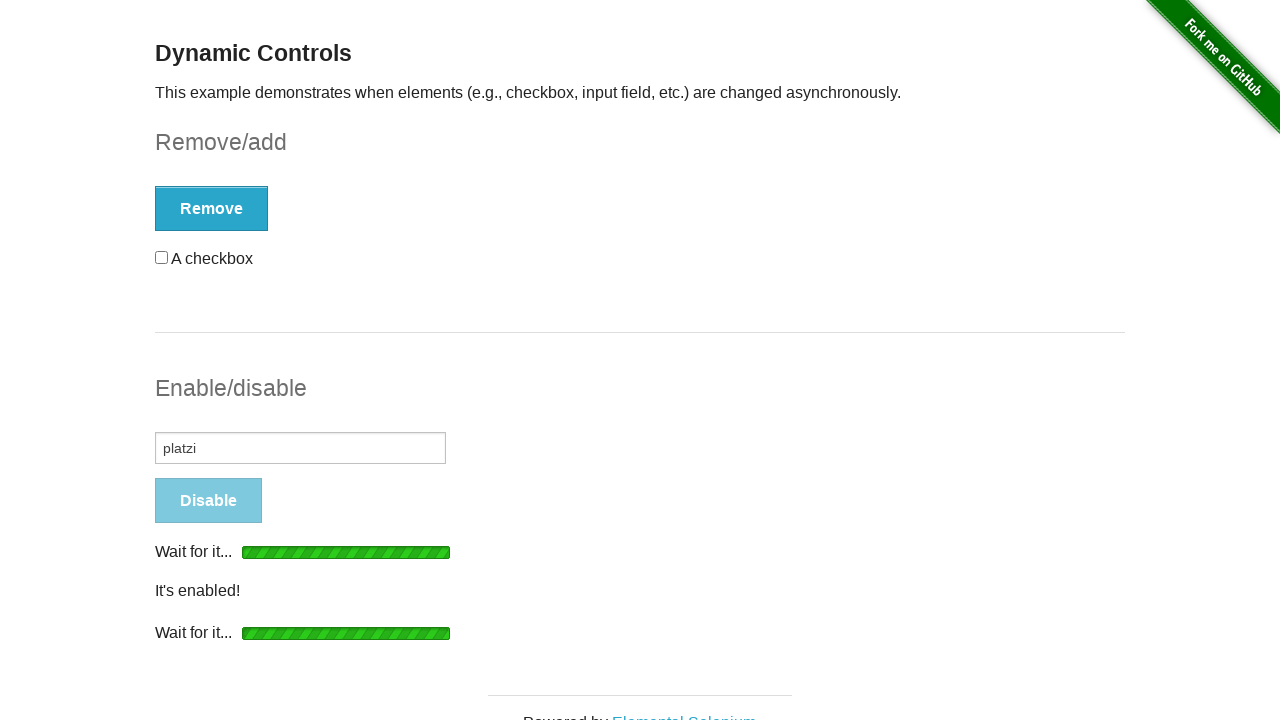

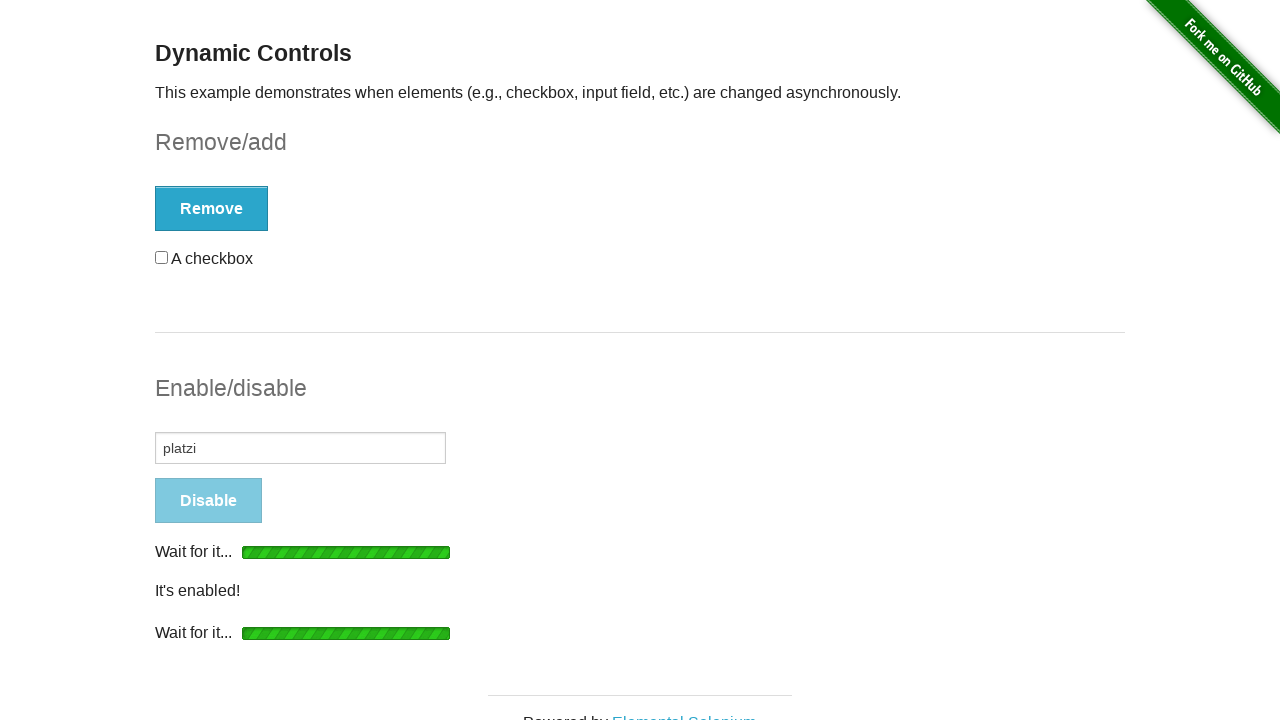